Tests page scrolling functionality by scrolling down 500 pixels on the CoWIN website

Starting URL: https://www.cowin.gov.in/

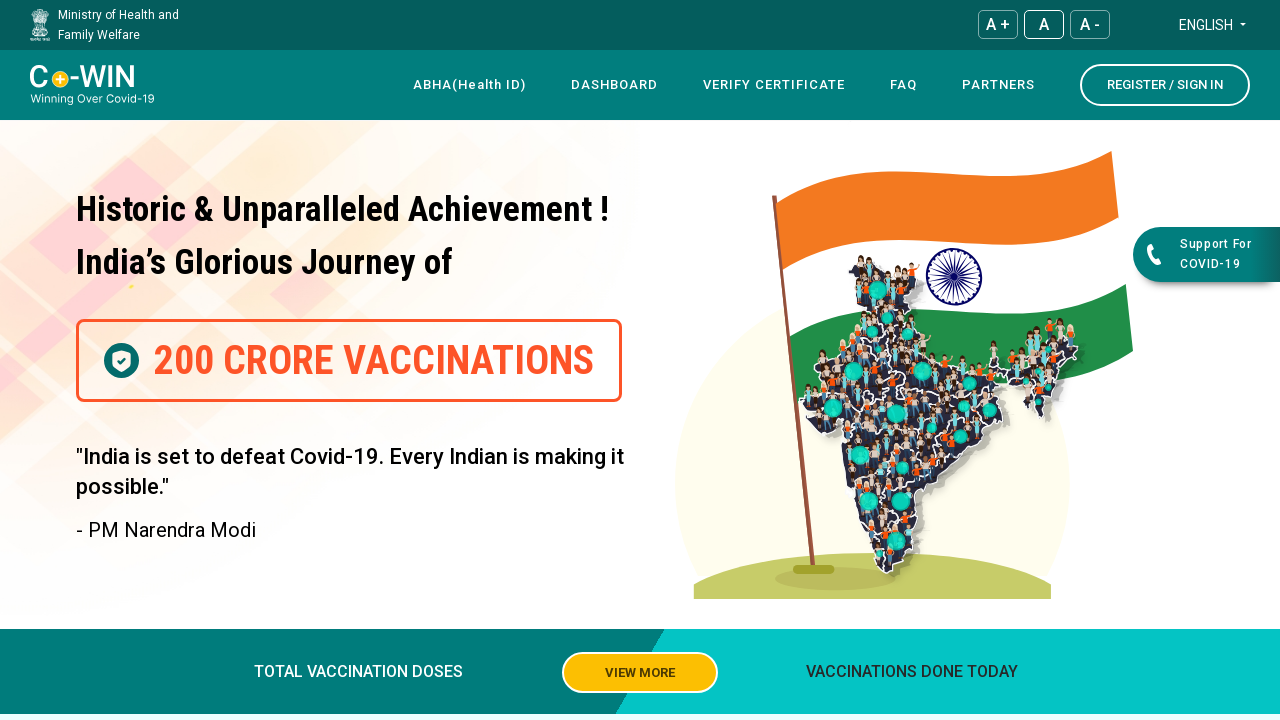

Scrolled down the CoWIN page by 500 pixels
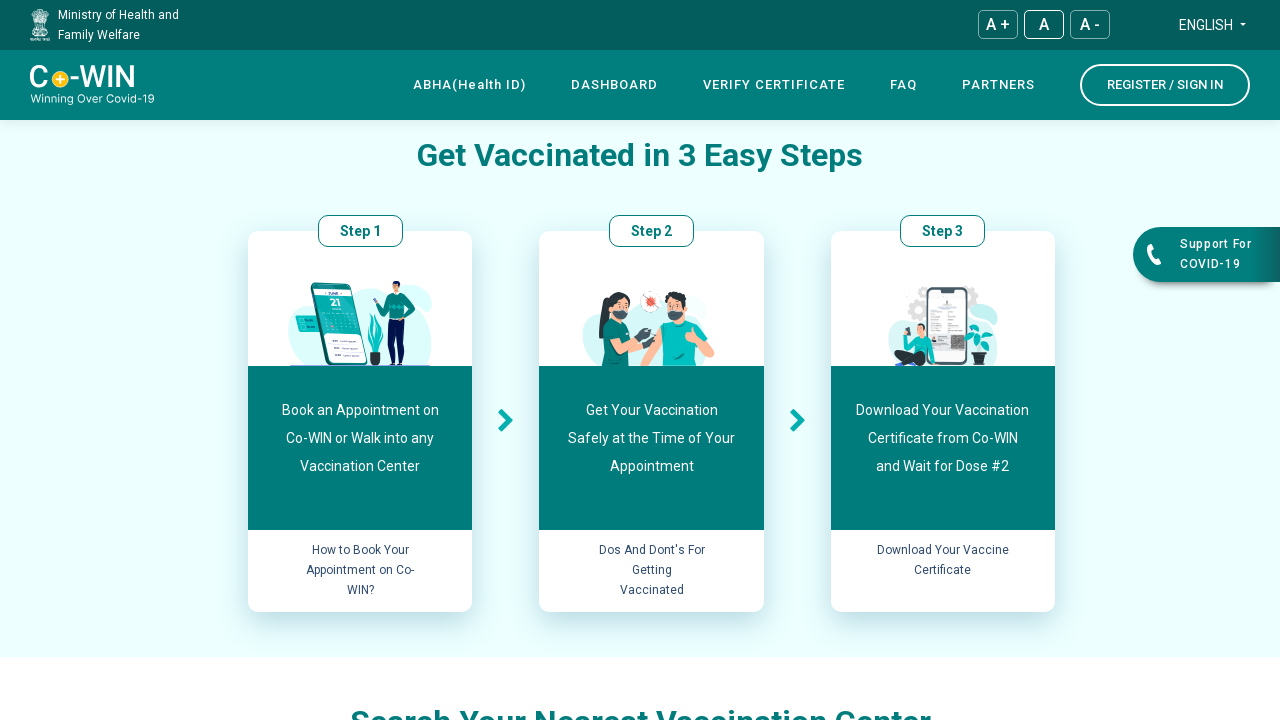

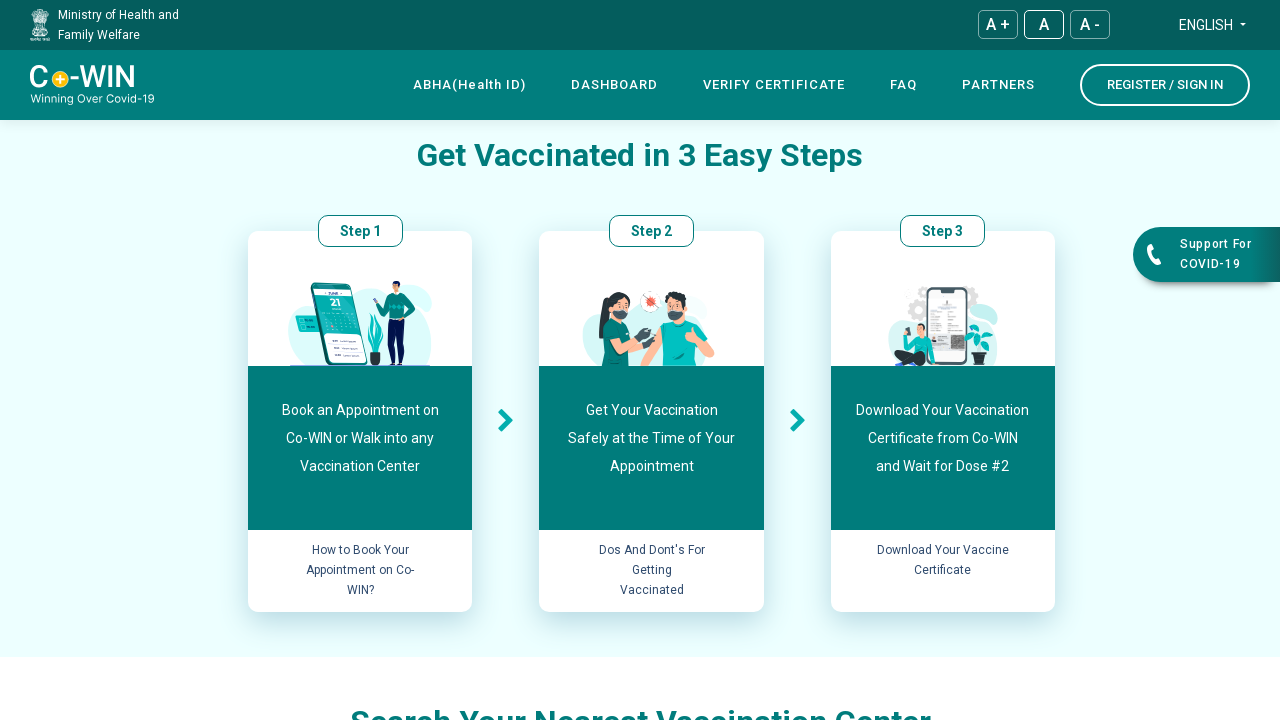